Tests a file upload form by filling in personal details (name, email, password, mobile, city) and attempting to upload a resume file. Note: File upload requires a local file path which may not exist in clean environments.

Starting URL: https://demoapps.qspiders.com/ui/fileUpload?sublist=0

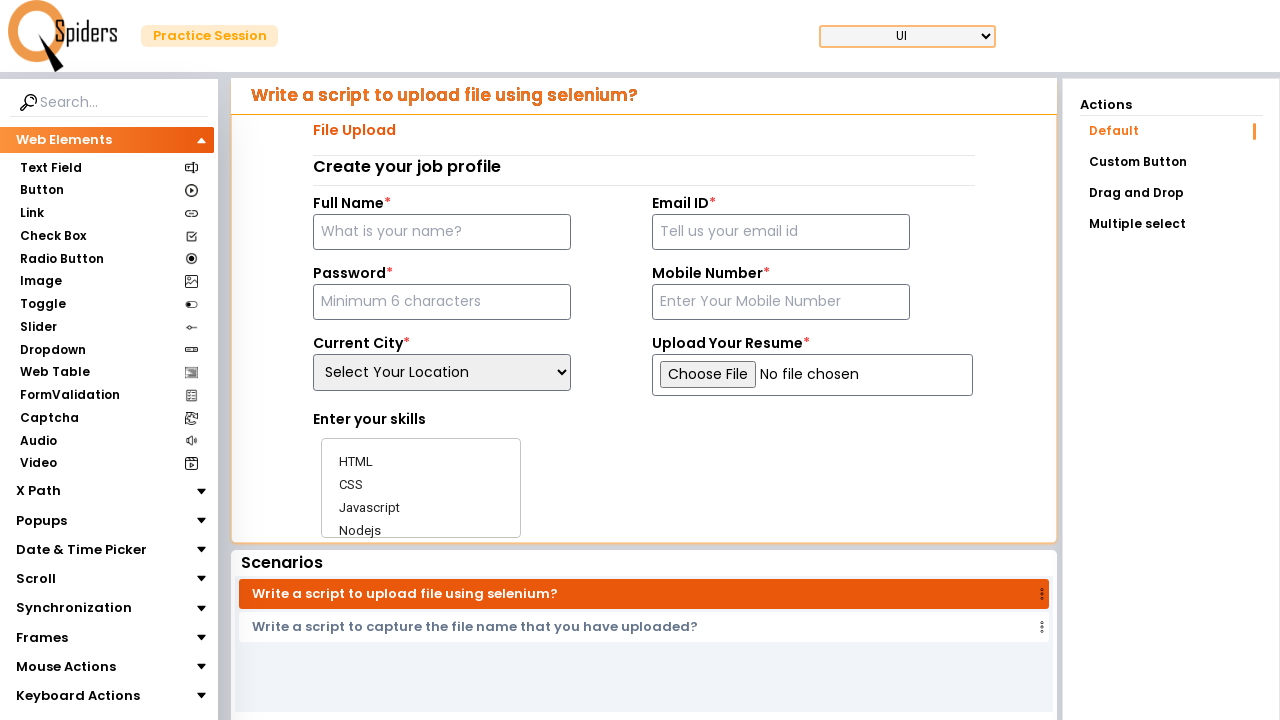

Filled full name field with 'Samantha Williams' on #fullName
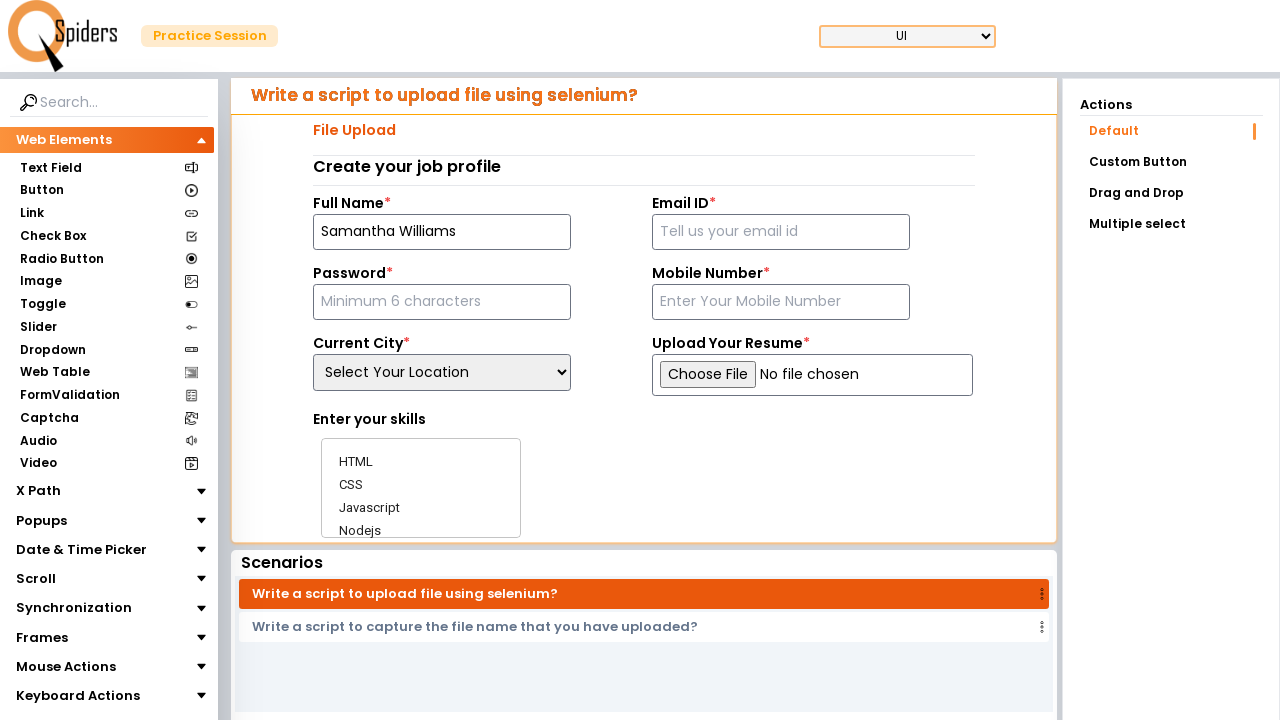

Filled email field with 'samantha.williams@example.com' on #emailId
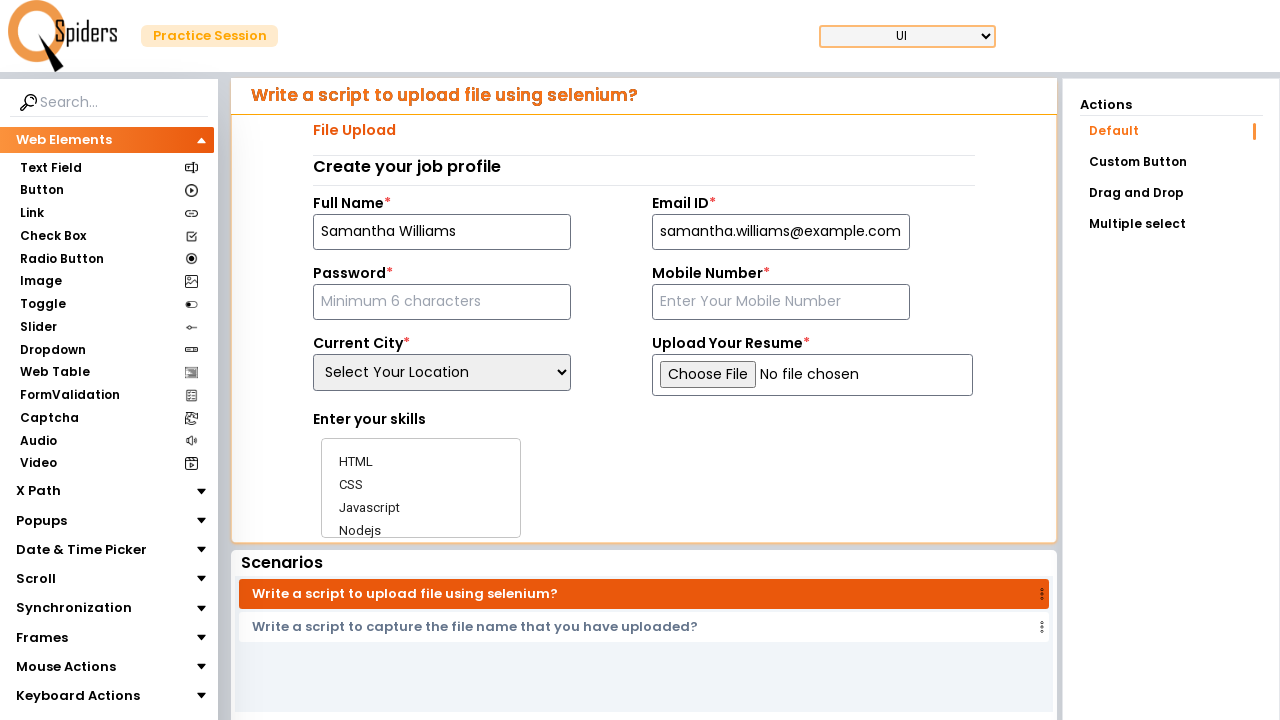

Filled password field with secure password on #password
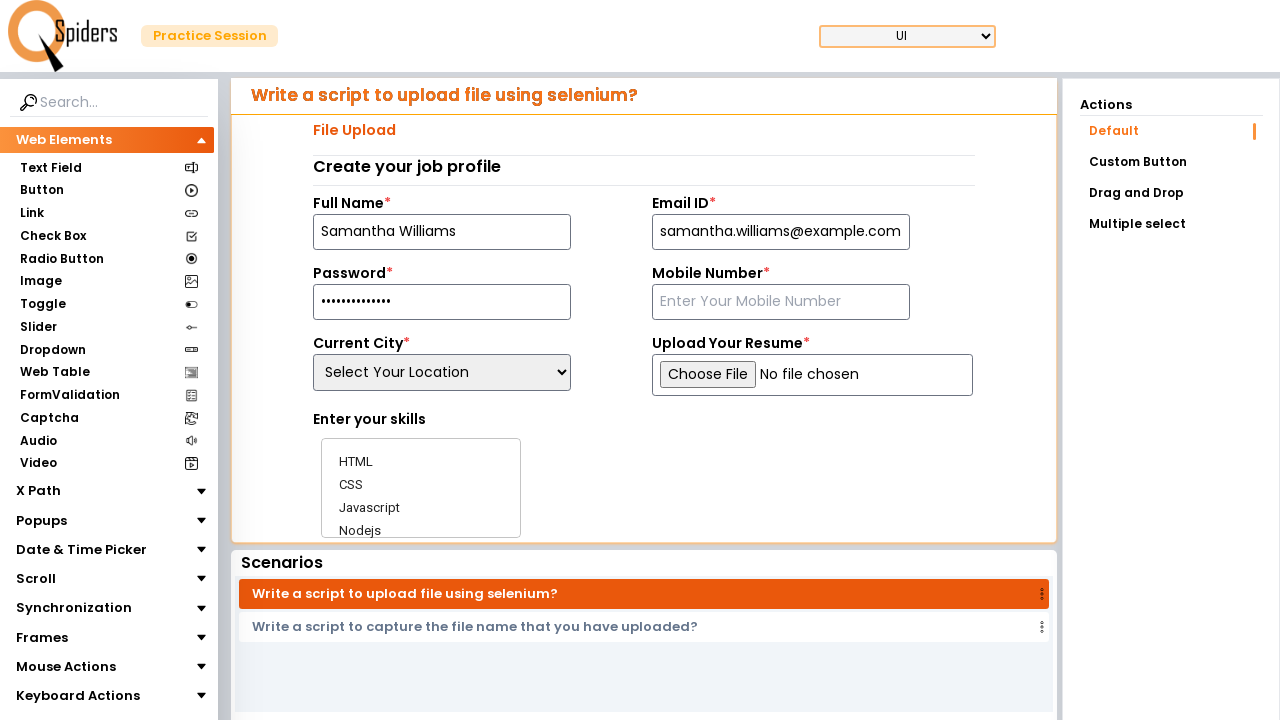

Filled mobile number field with '9876543210' on #mobile
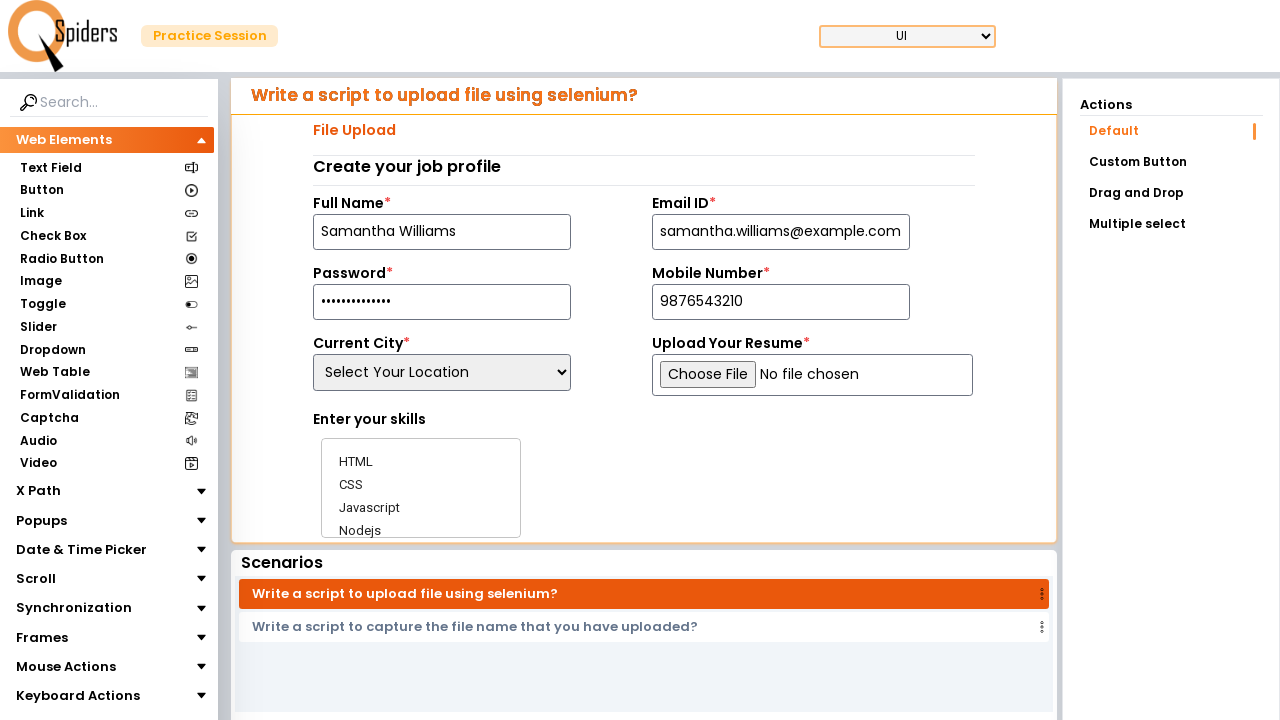

Selected 'Mumbai' from city dropdown on #city
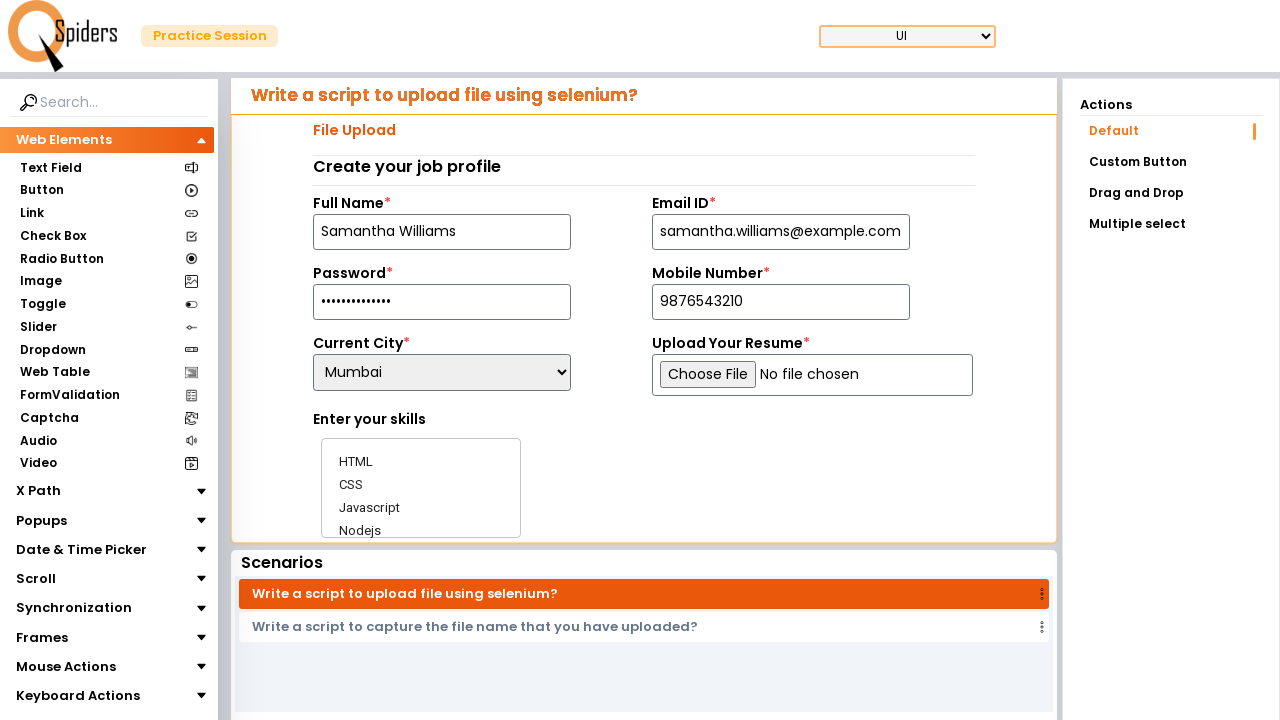

Created temporary resume file for upload
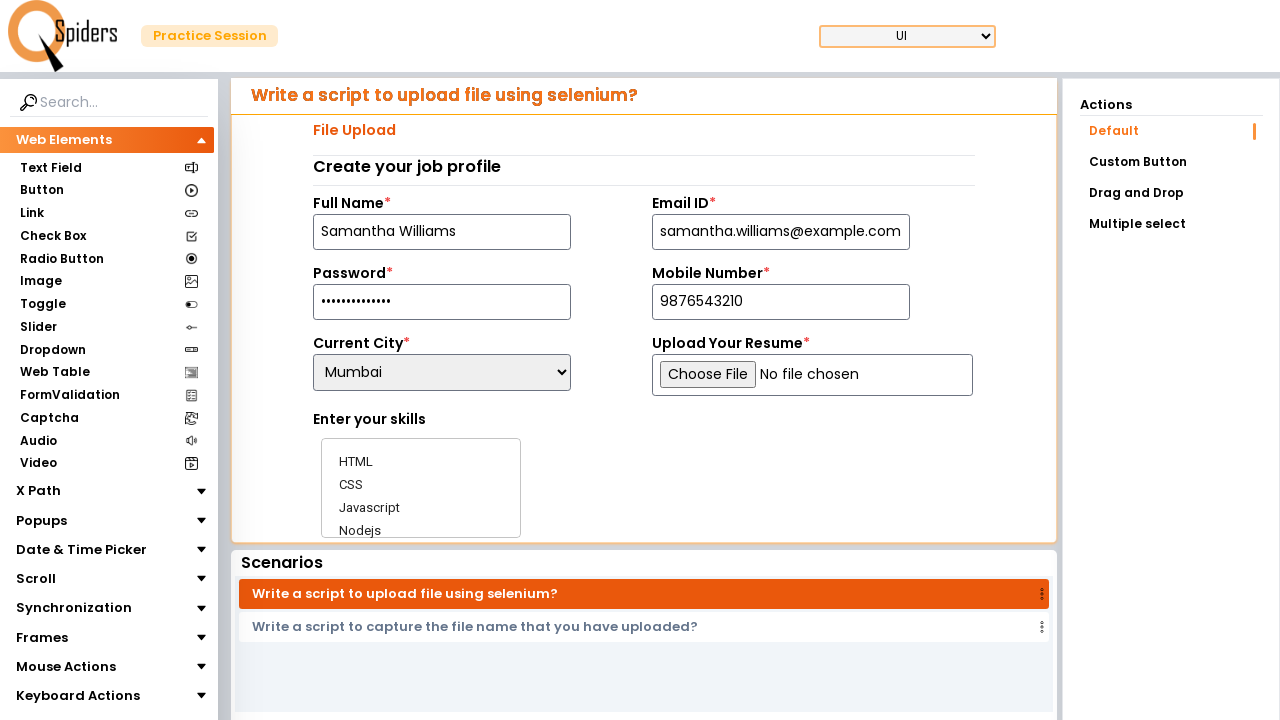

Uploaded resume file to file input field
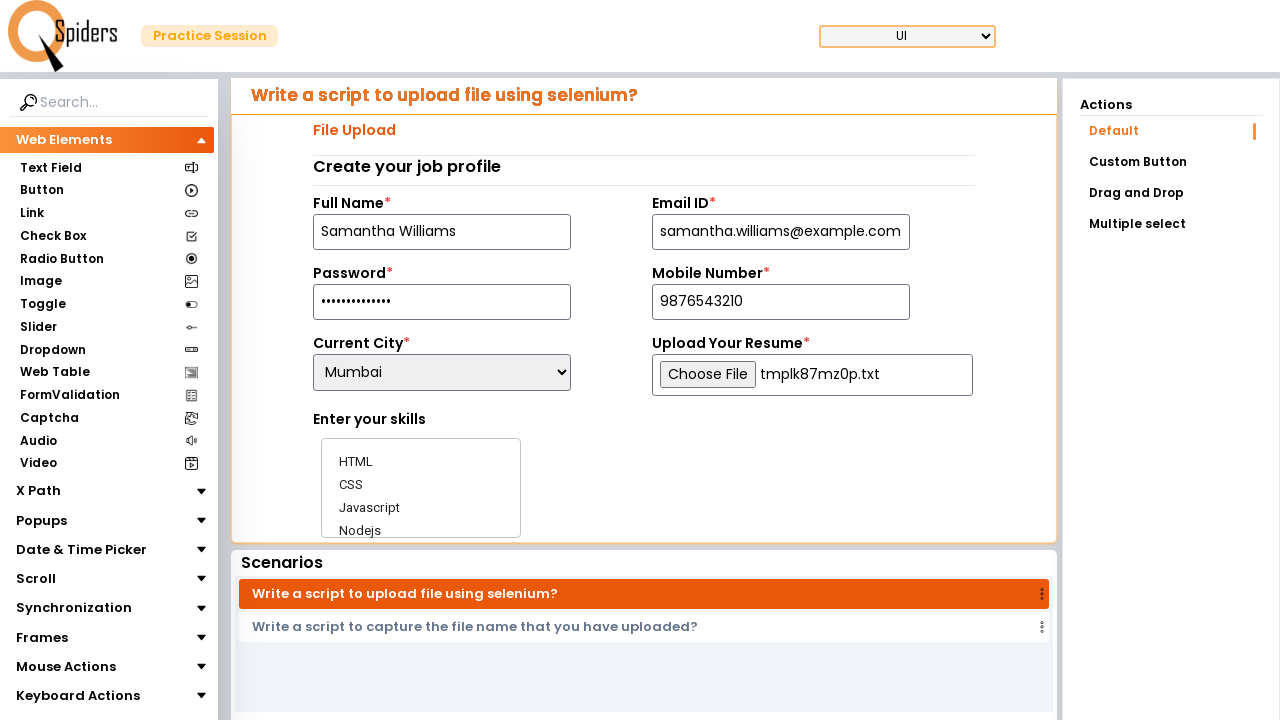

Cleaned up temporary resume file
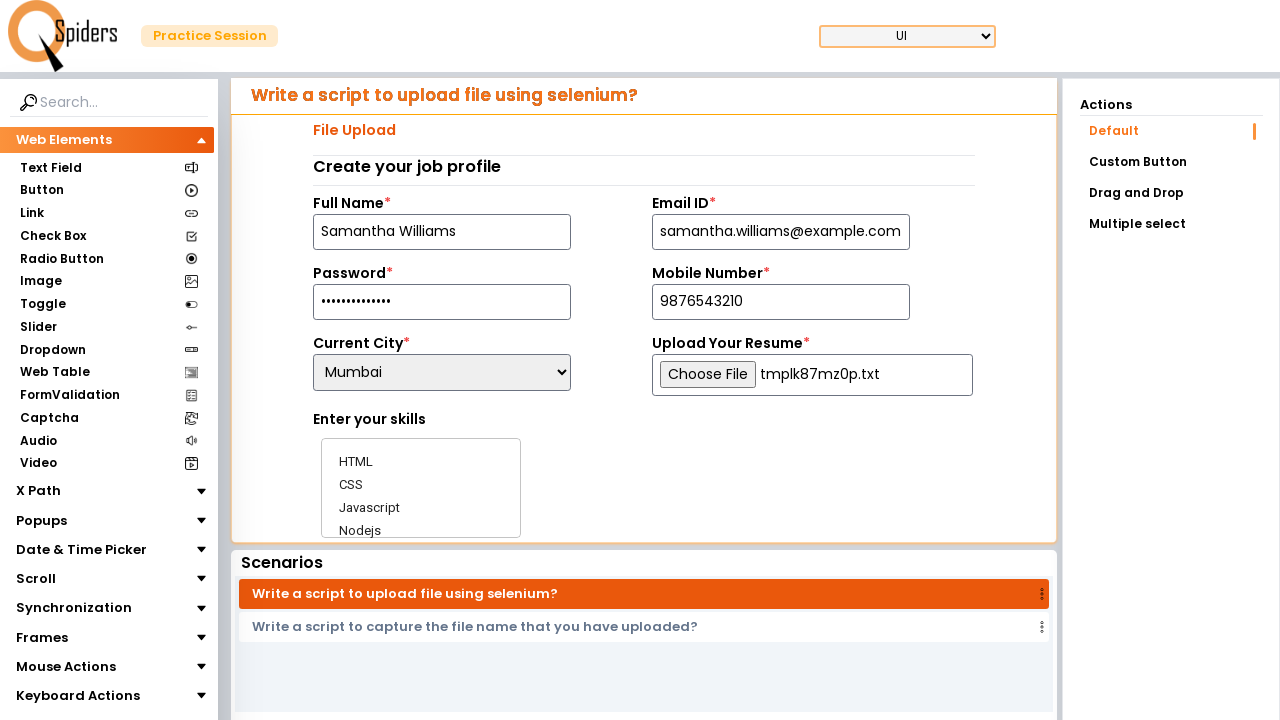

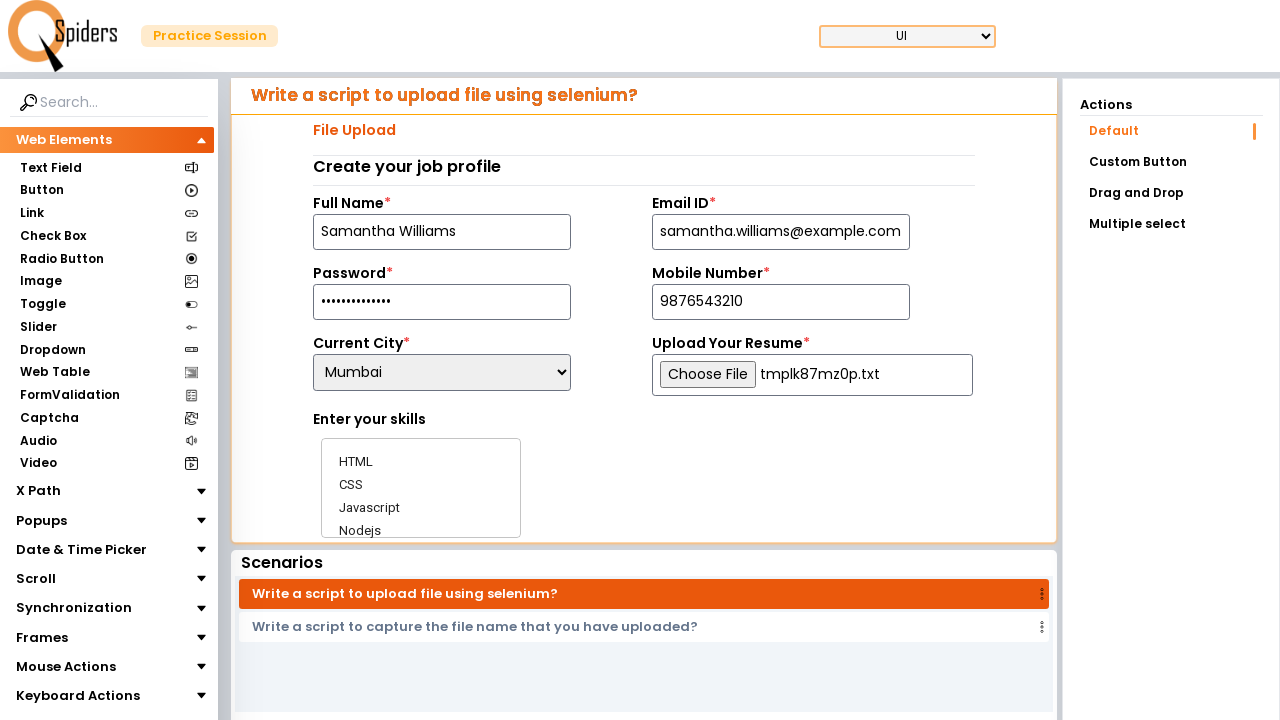